Navigates to the Calley Pro Features page and waits for the page to load at a specific desktop resolution

Starting URL: https://www.getcalley.com/calley-pro-features/

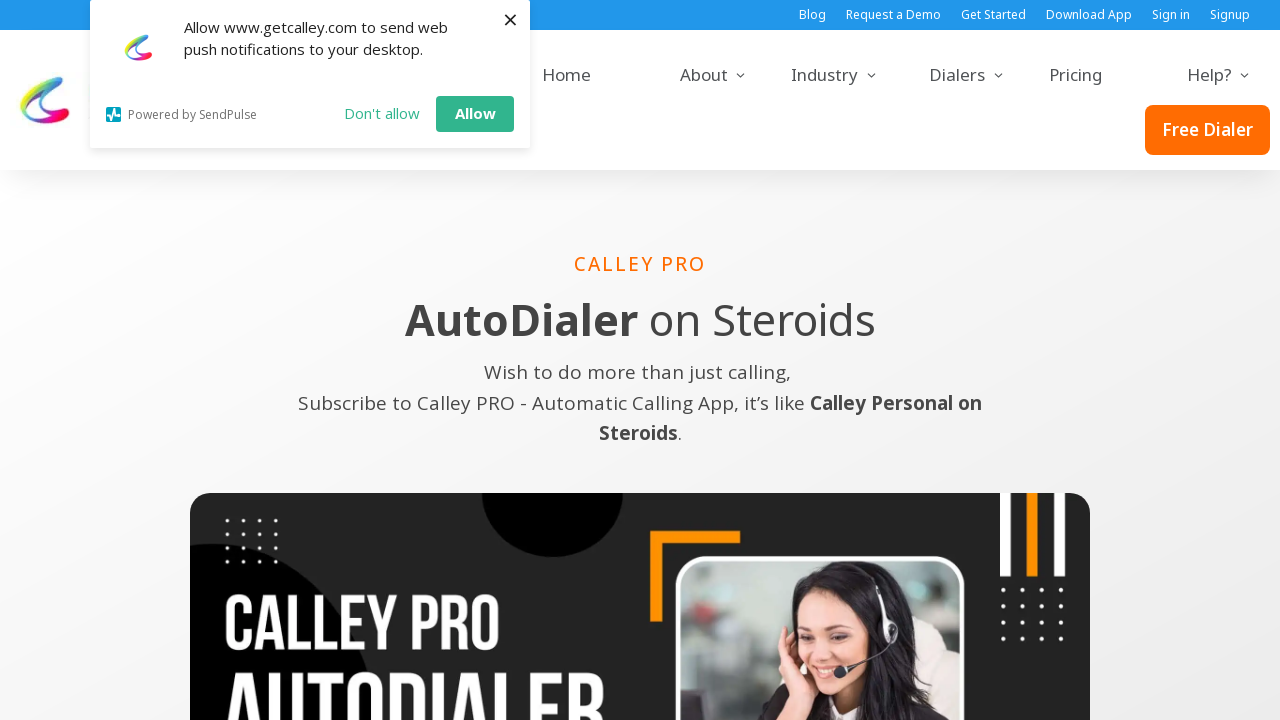

Set viewport size to 1920x1080 for desktop resolution
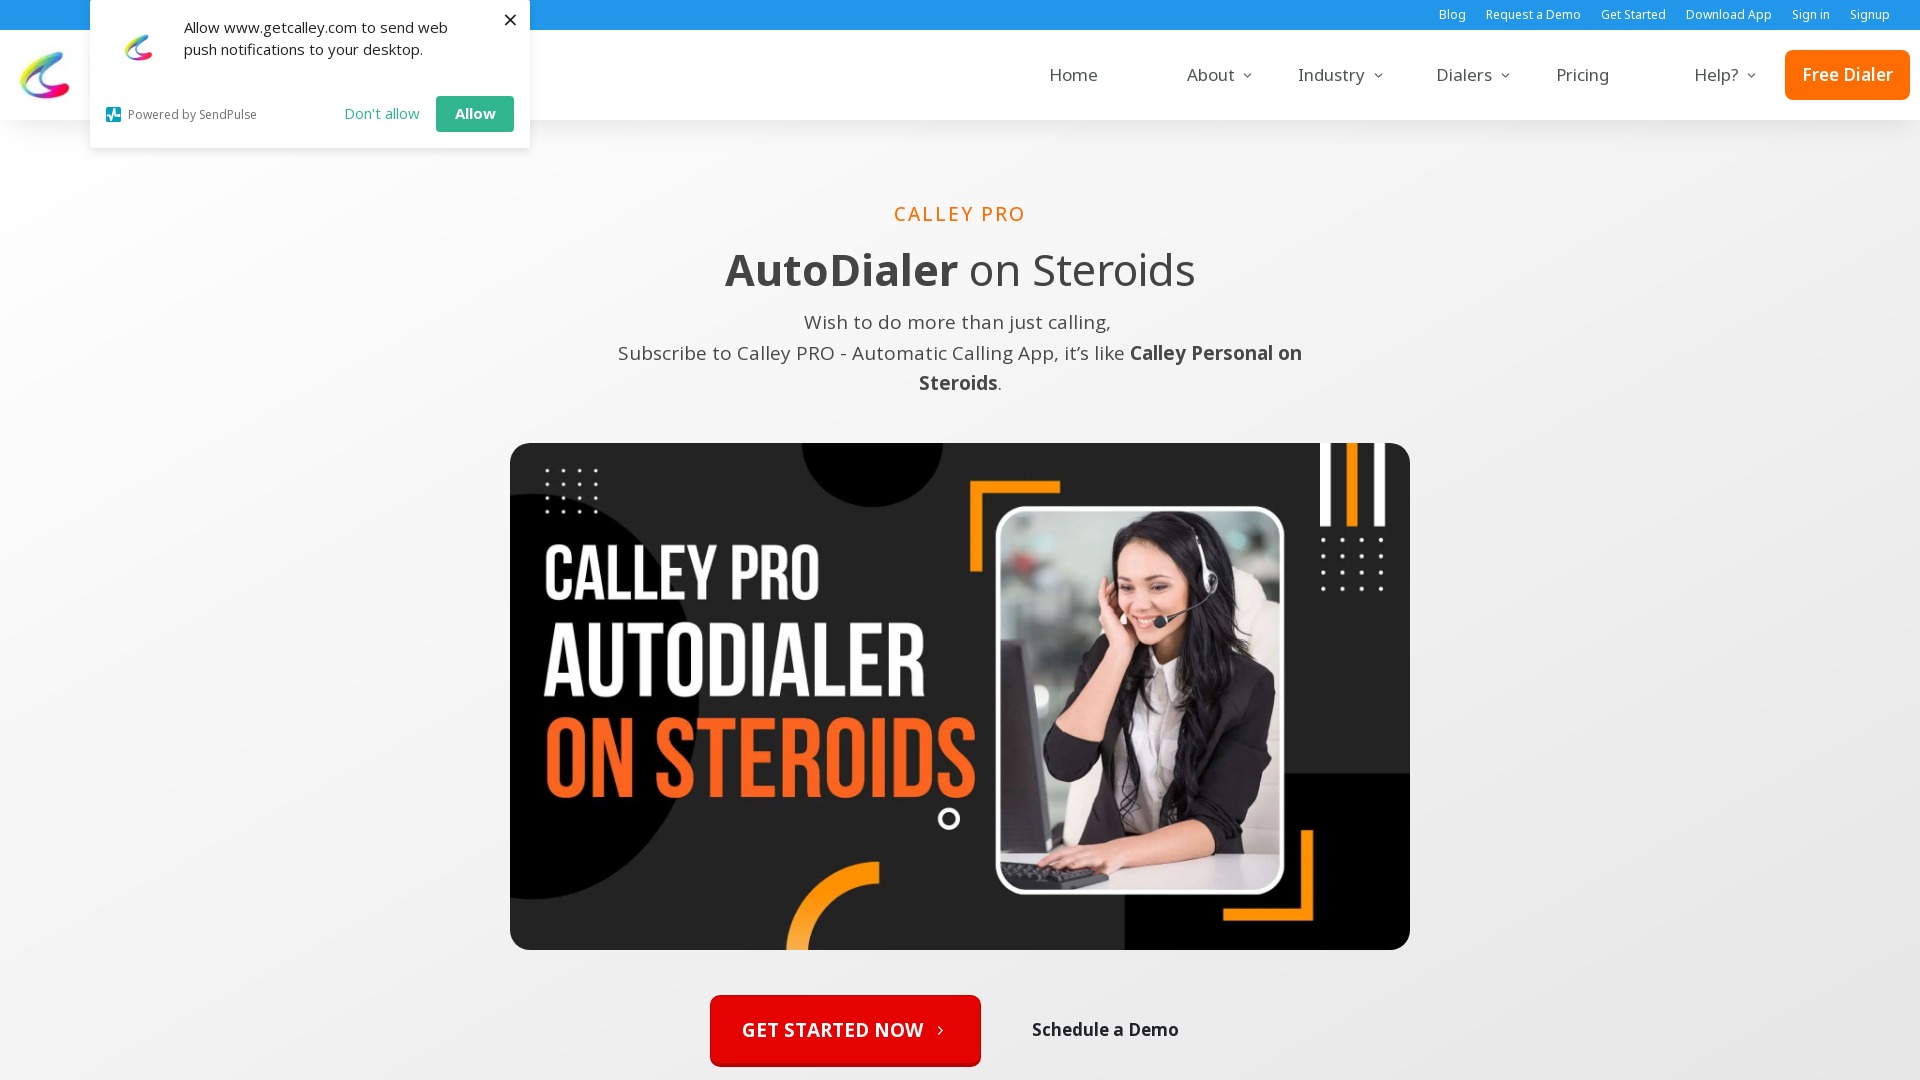

Waited for page to fully load at network idle state
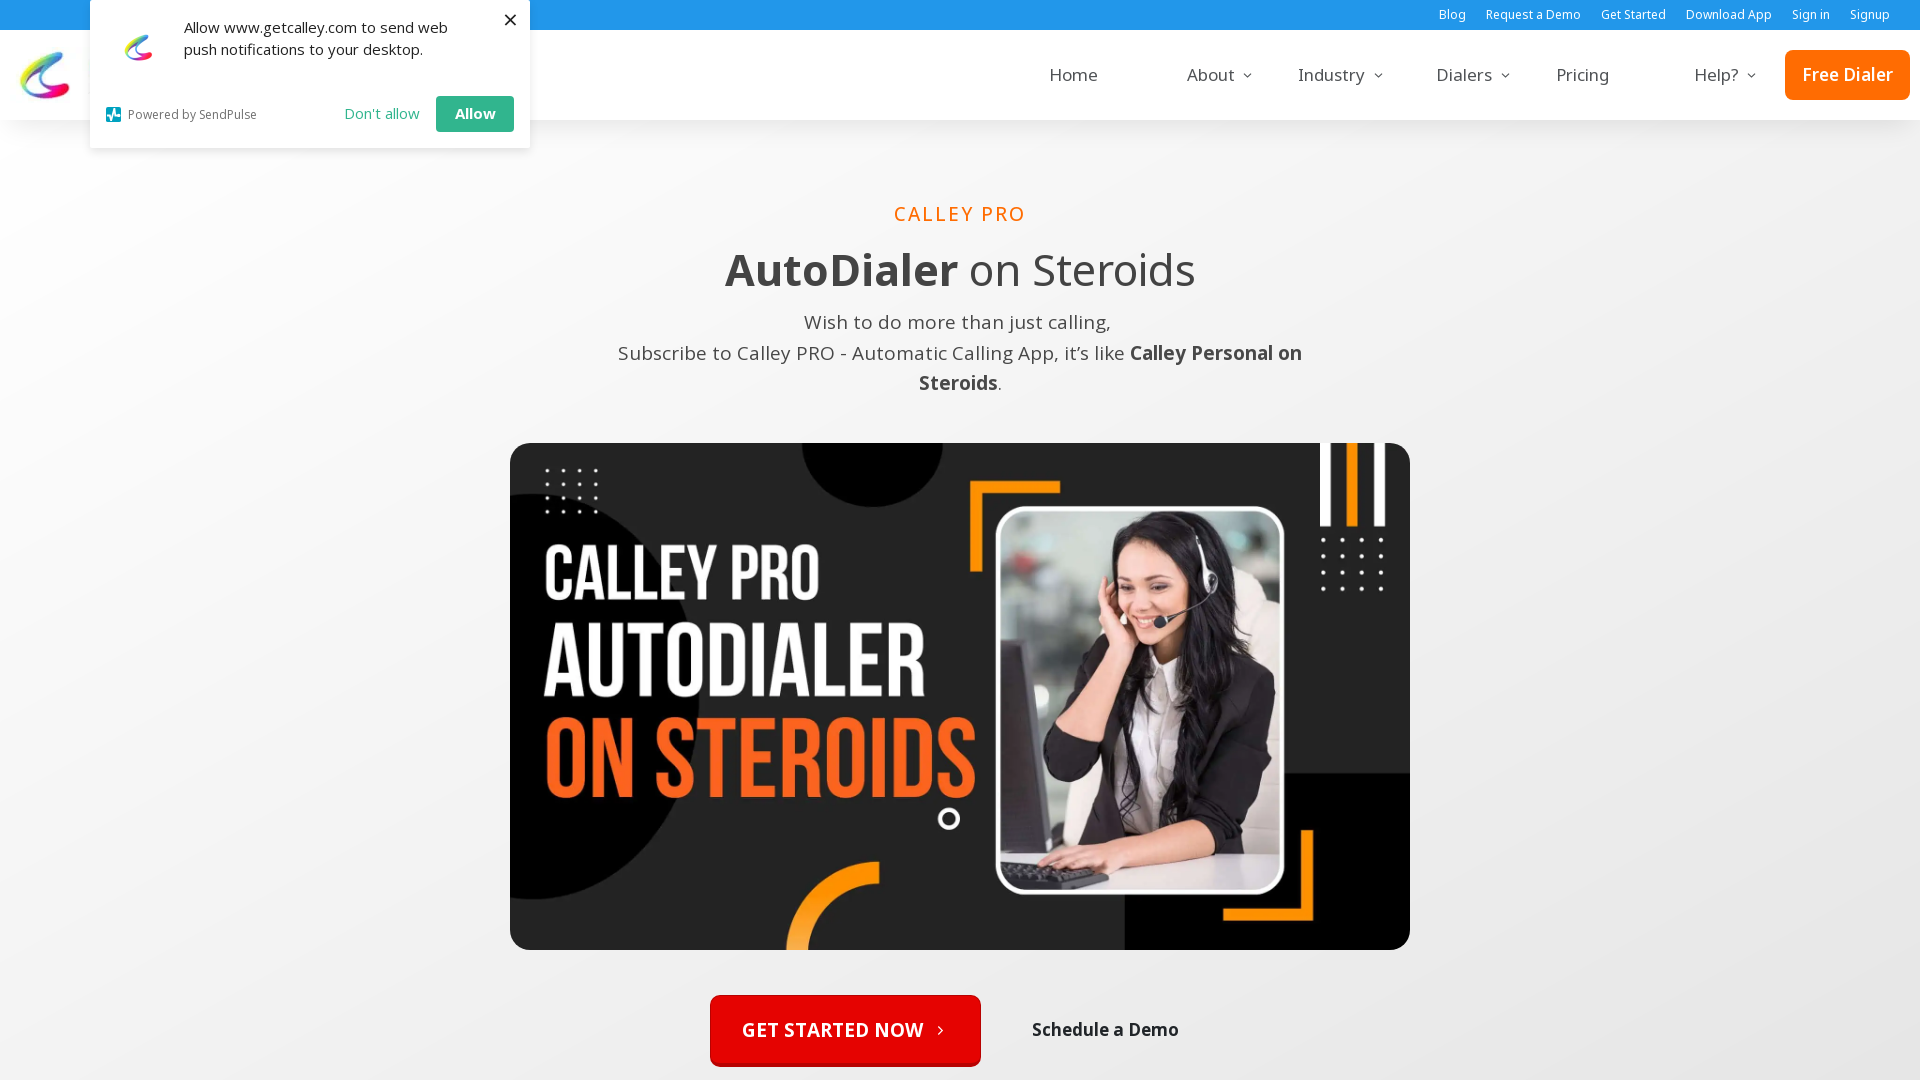

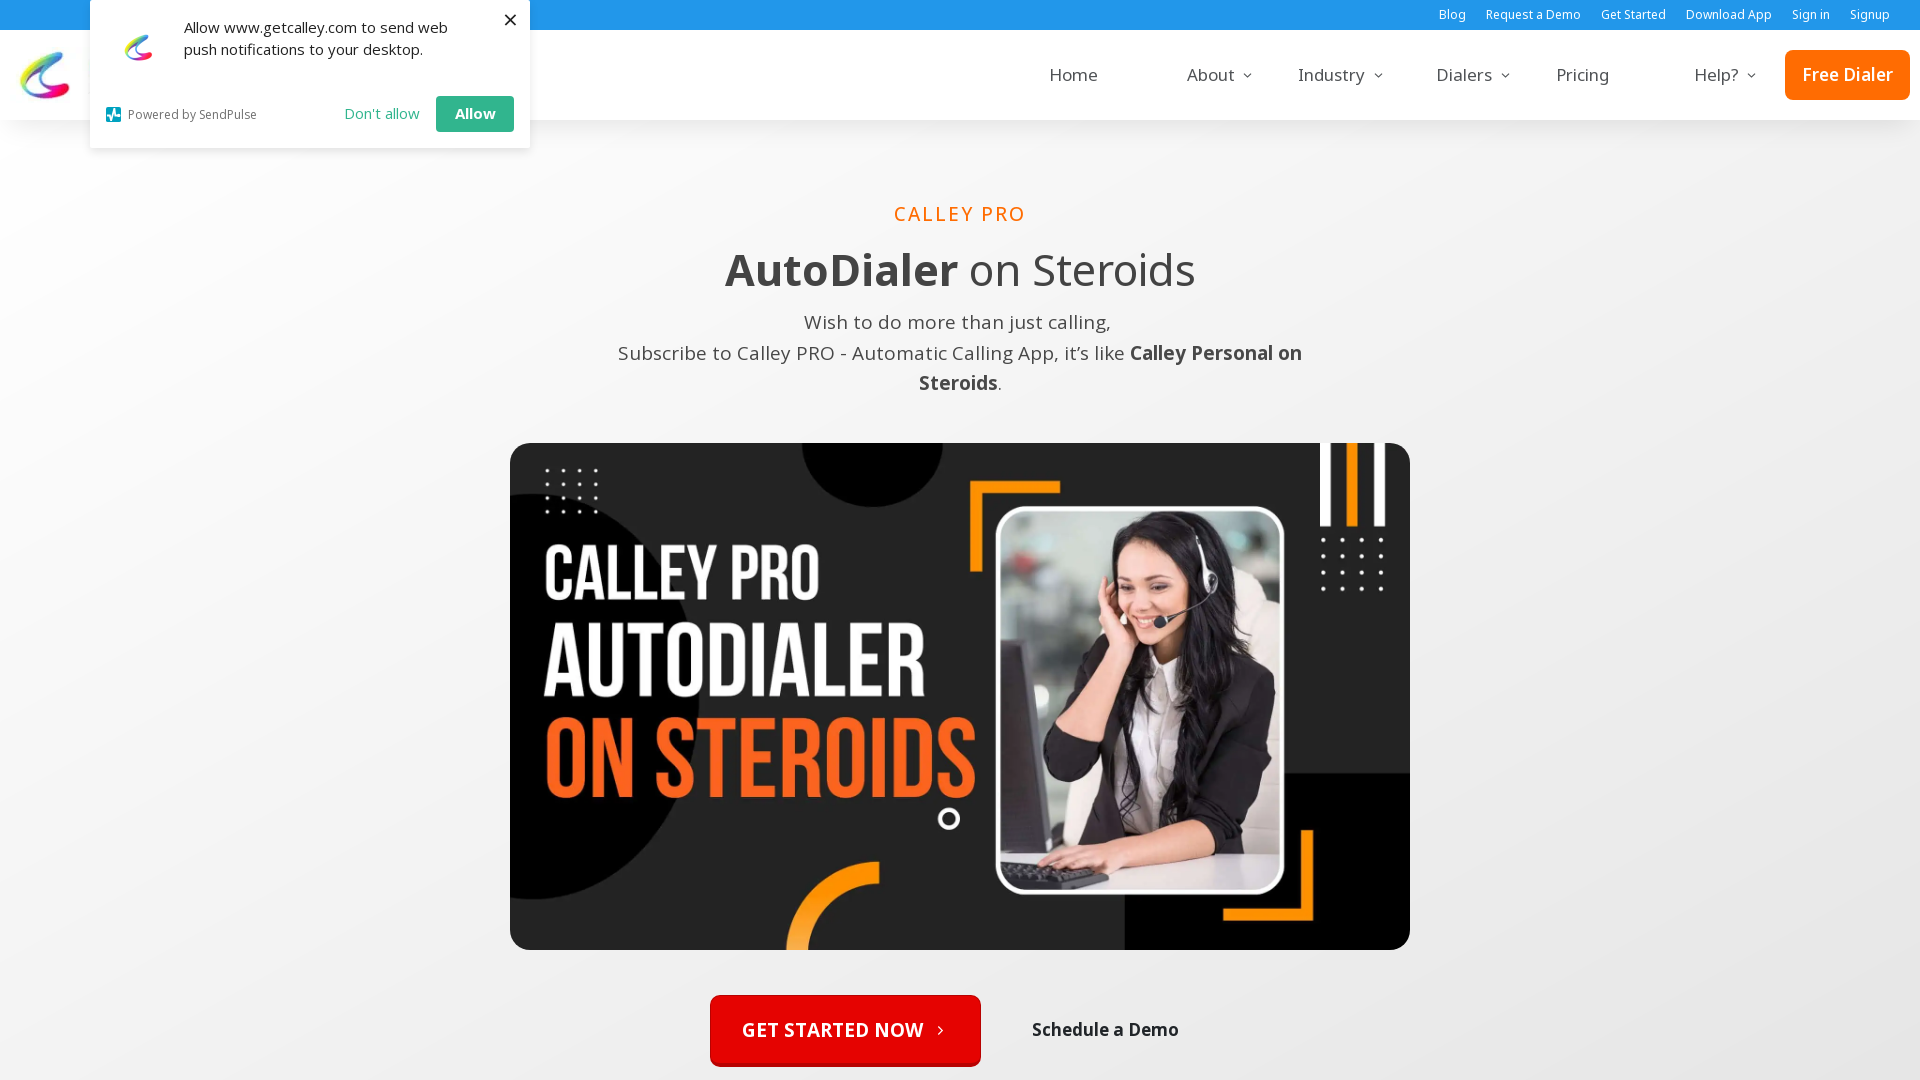